Navigates to the privacy policy page and verifies the page title is correct

Starting URL: https://nathandh.github.io/mywebclass-simulation/privacy.html

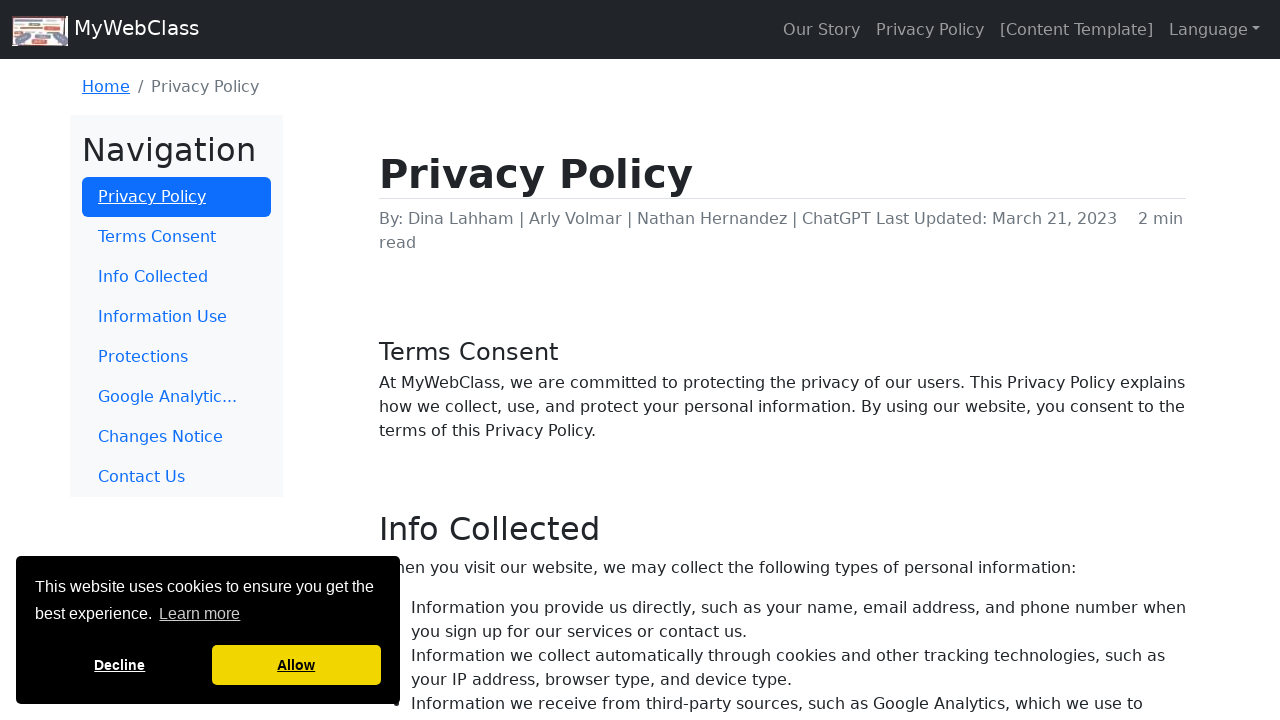

Navigated to privacy policy page
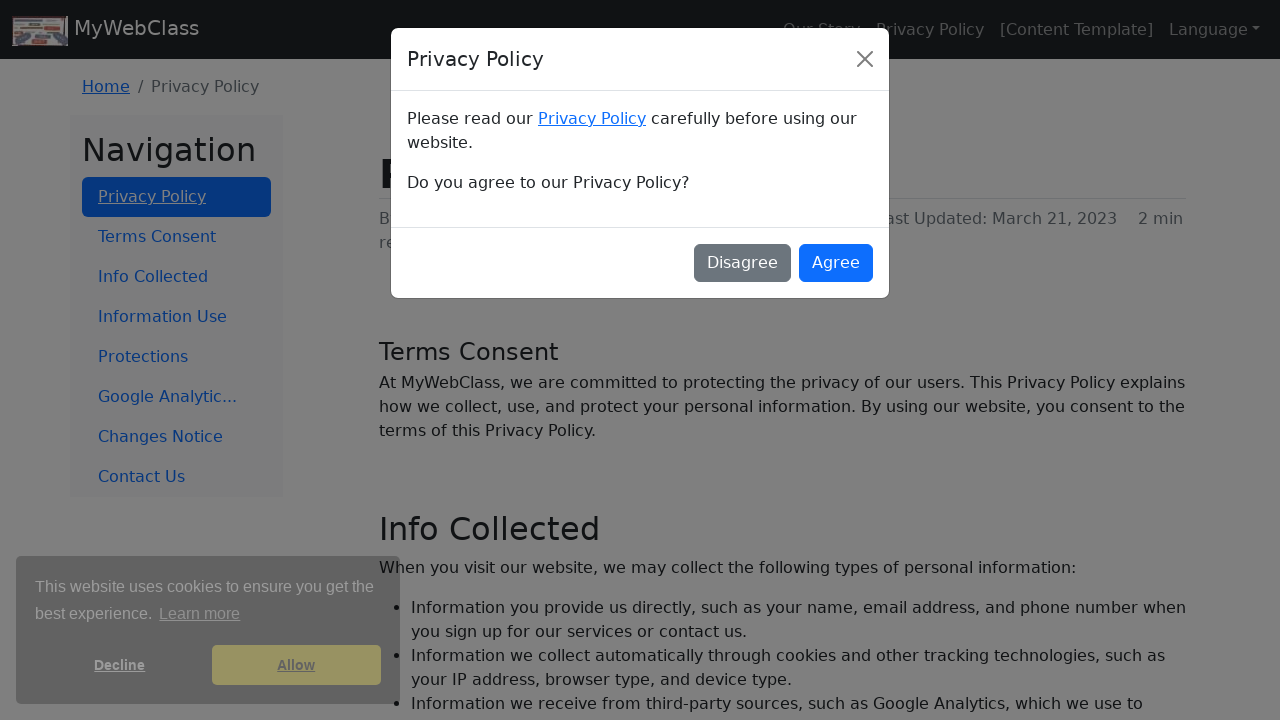

Verified page title is 'MyWebClass.org | Privacy Policy'
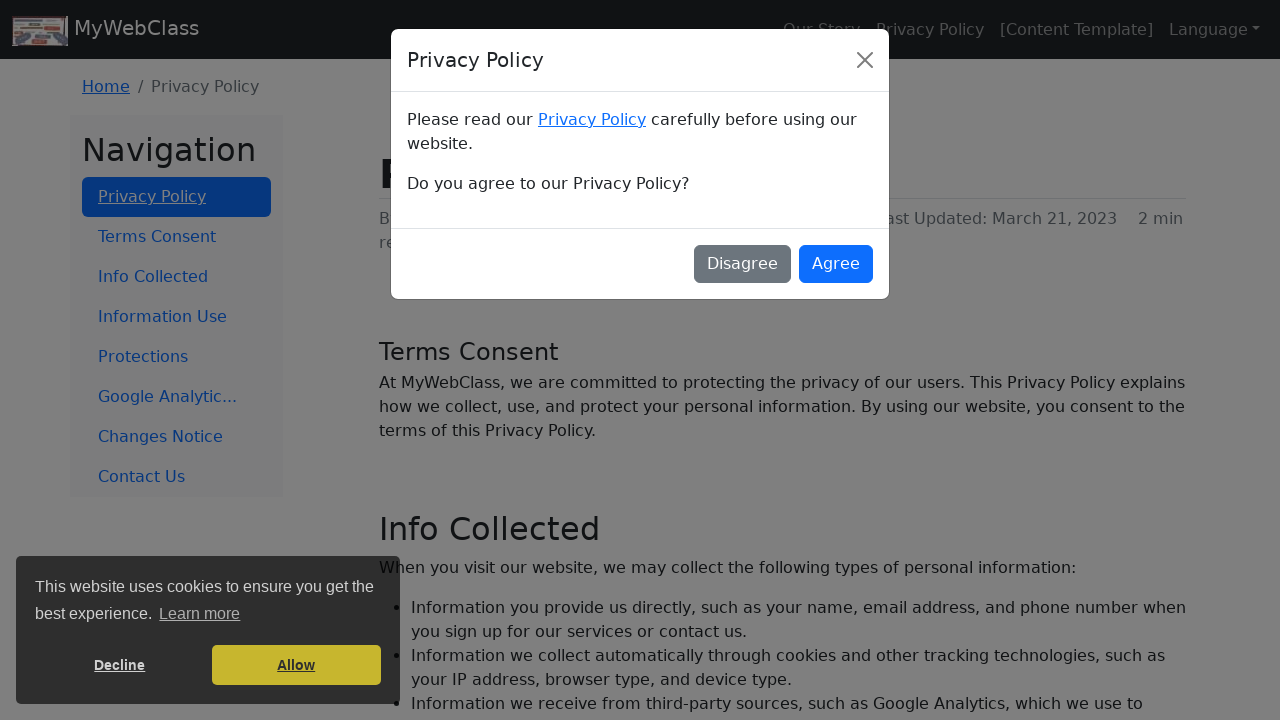

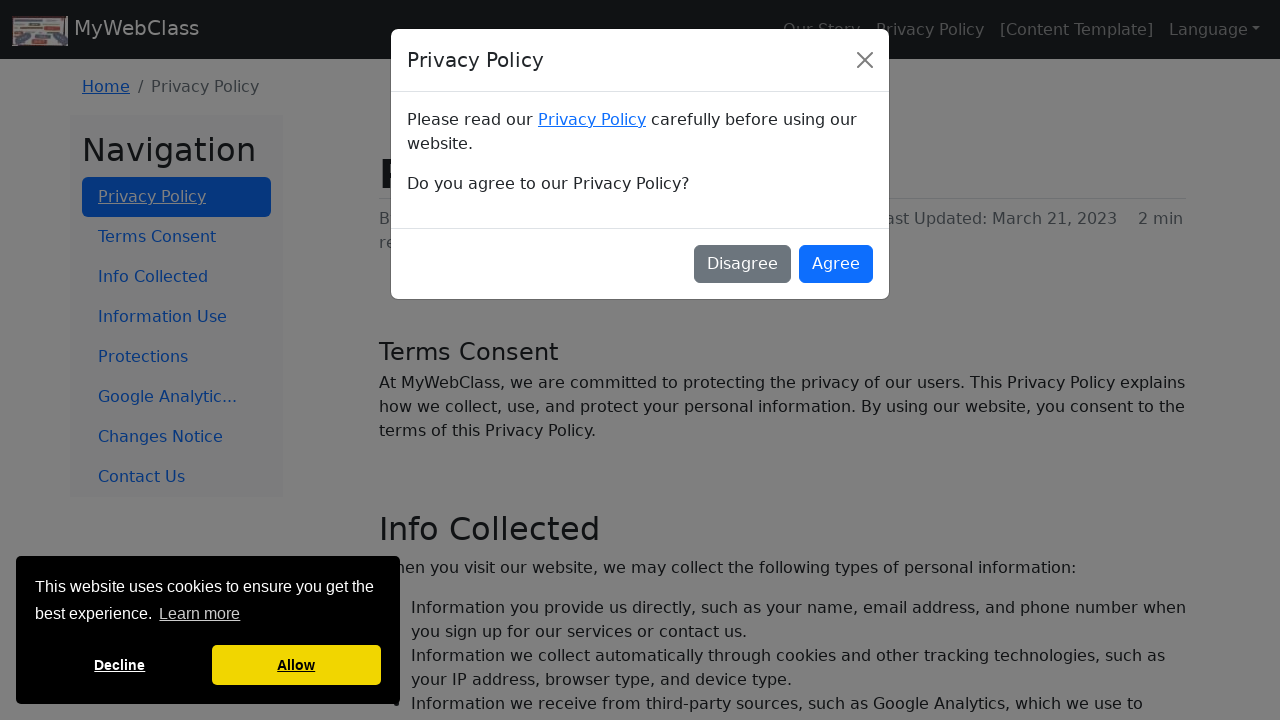